Opens the OTUS.ru website homepage and verifies it loads successfully

Starting URL: https://otus.ru/

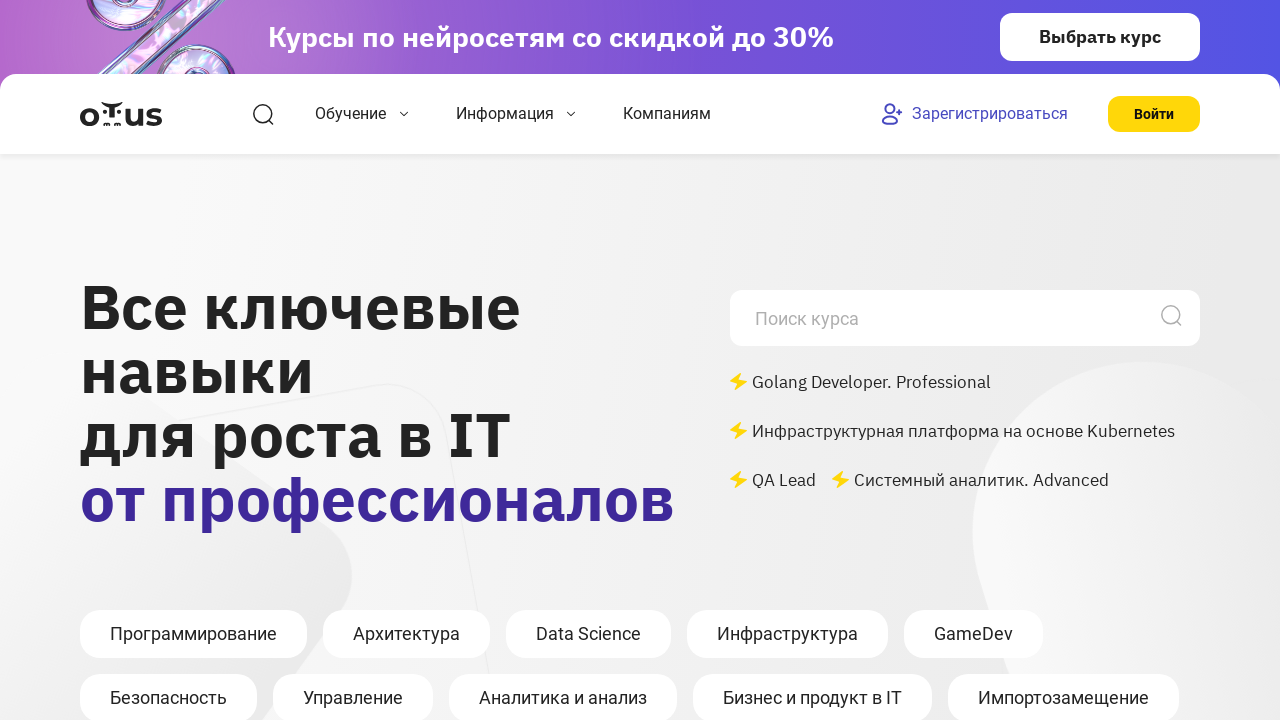

Waited for page DOM content to load on OTUS.ru homepage
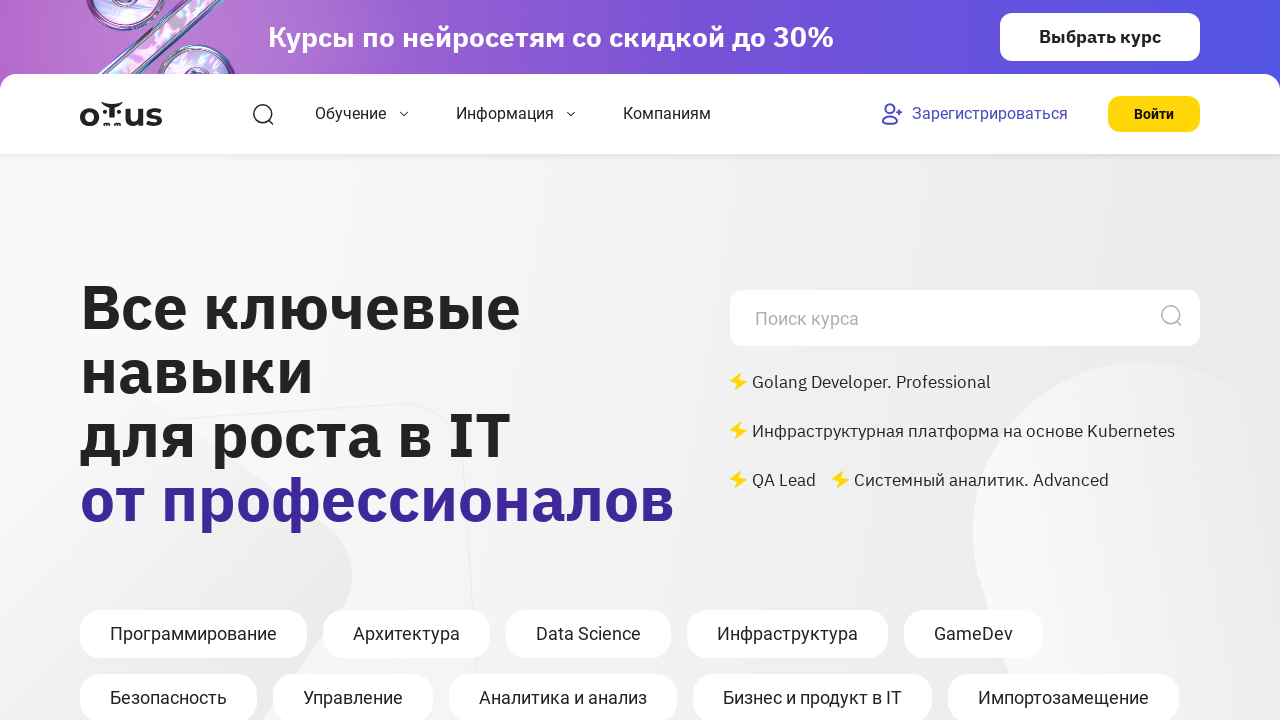

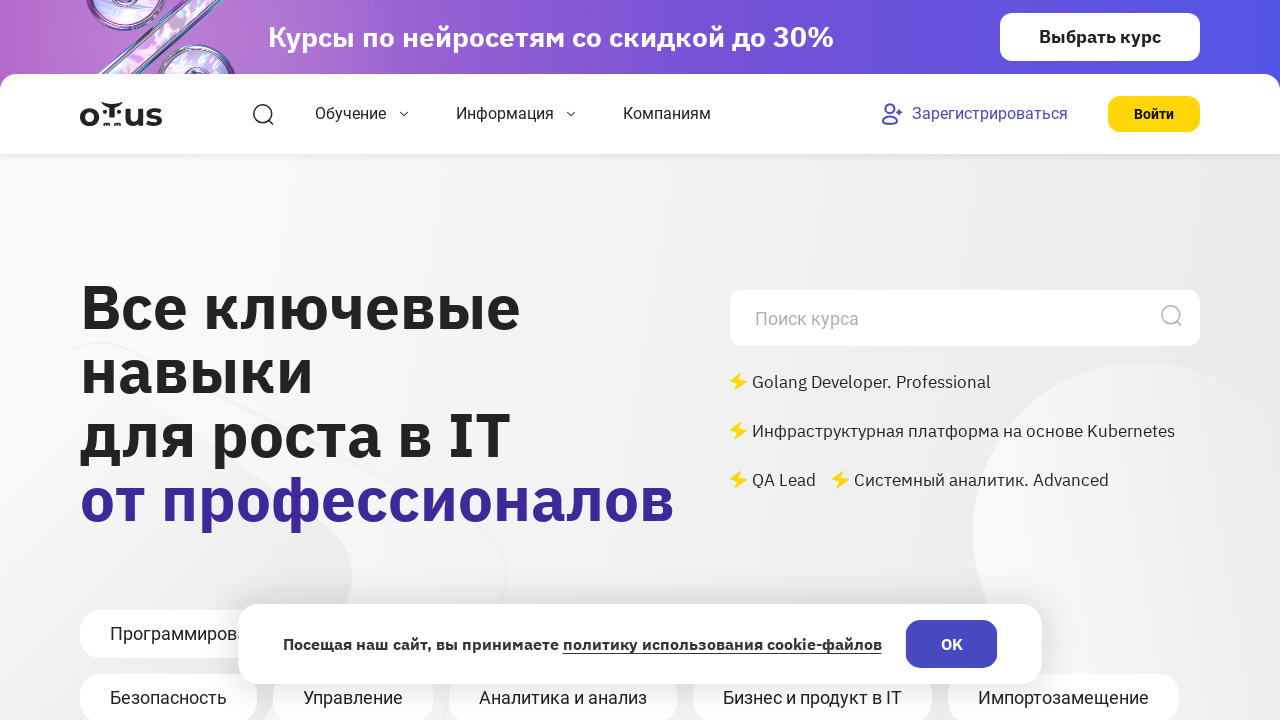